Navigates to a personal website and clicks on the Home link in the navigation

Starting URL: https://dylanwatt.com/

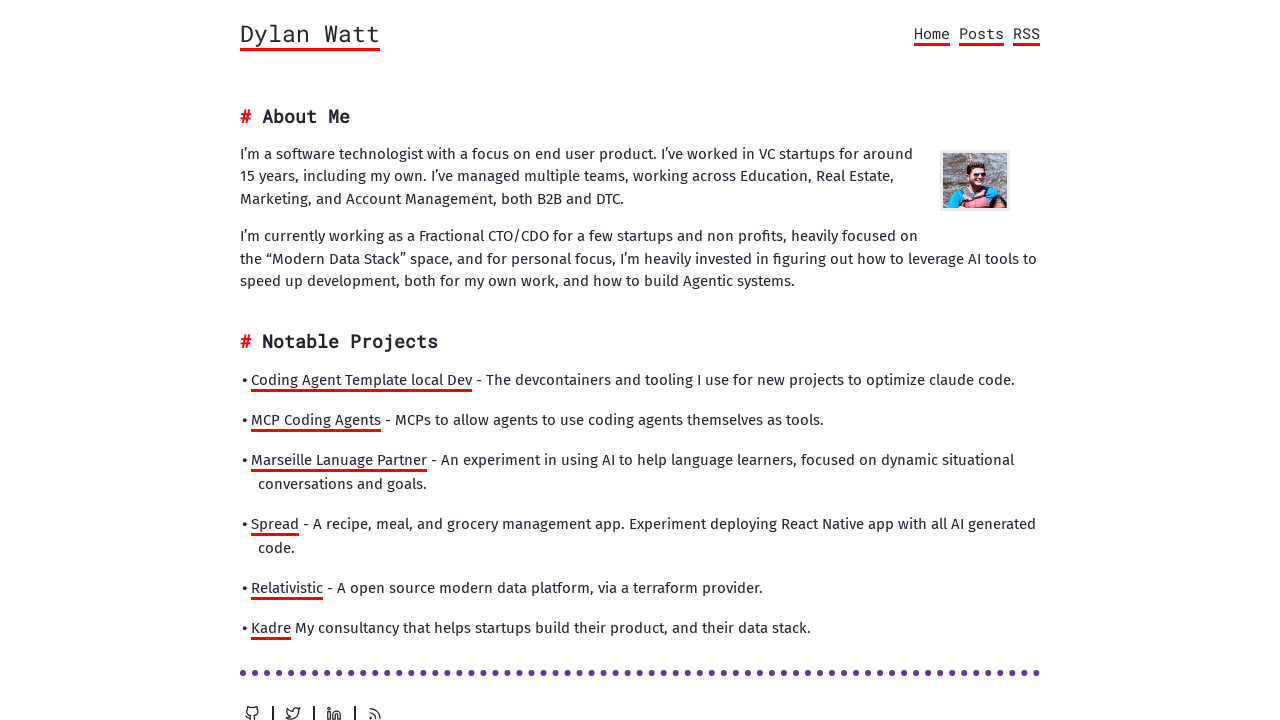

Navigated to https://dylanwatt.com/
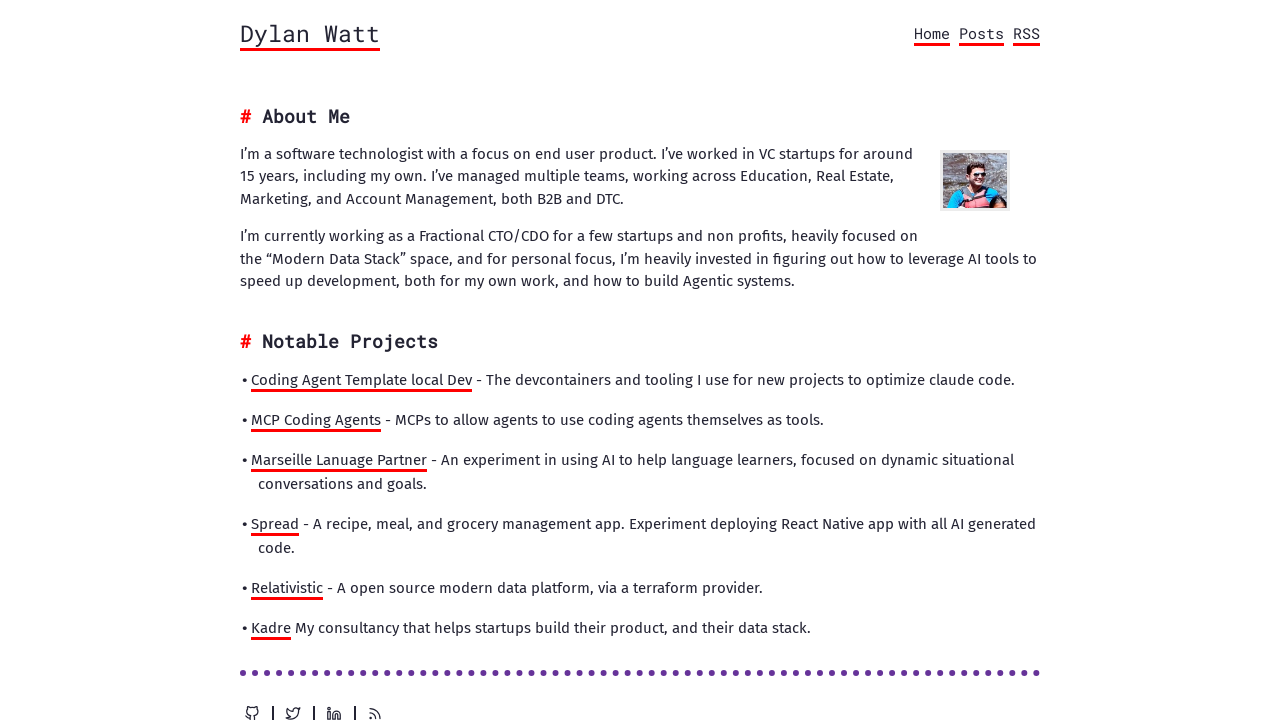

Clicked on the Home link in the navigation at (932, 33) on internal:role=link[name="Home"i]
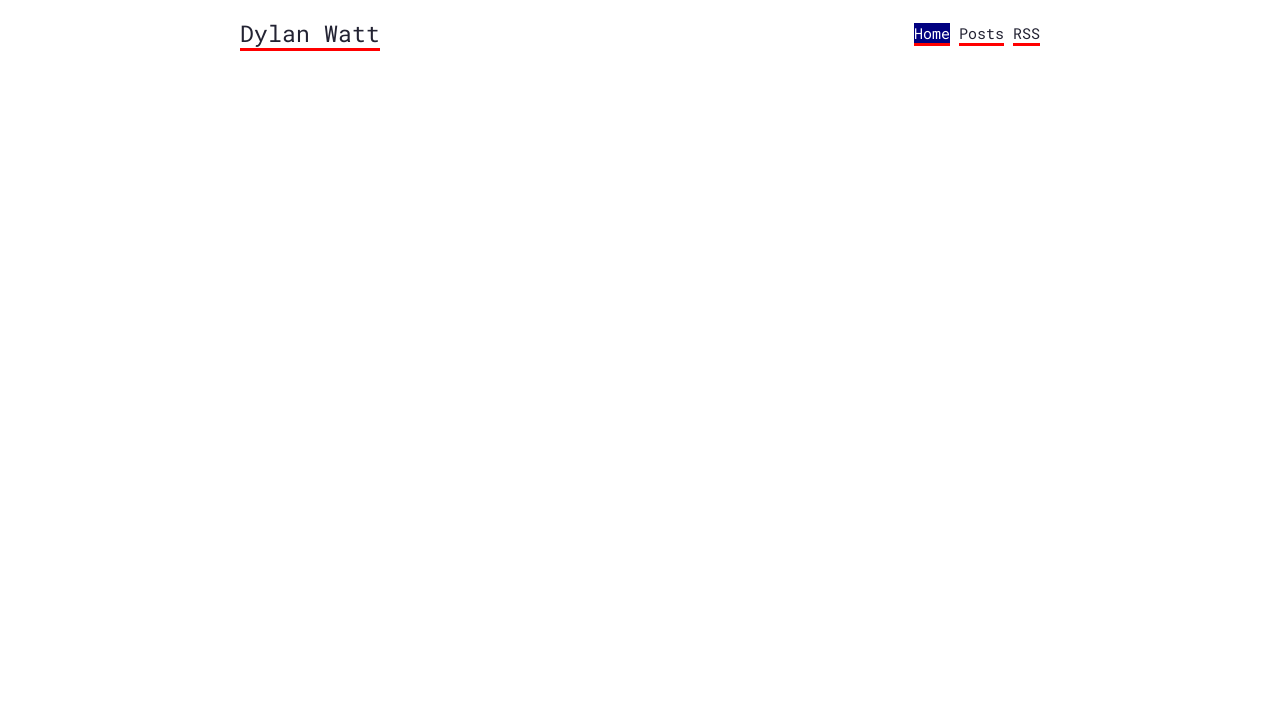

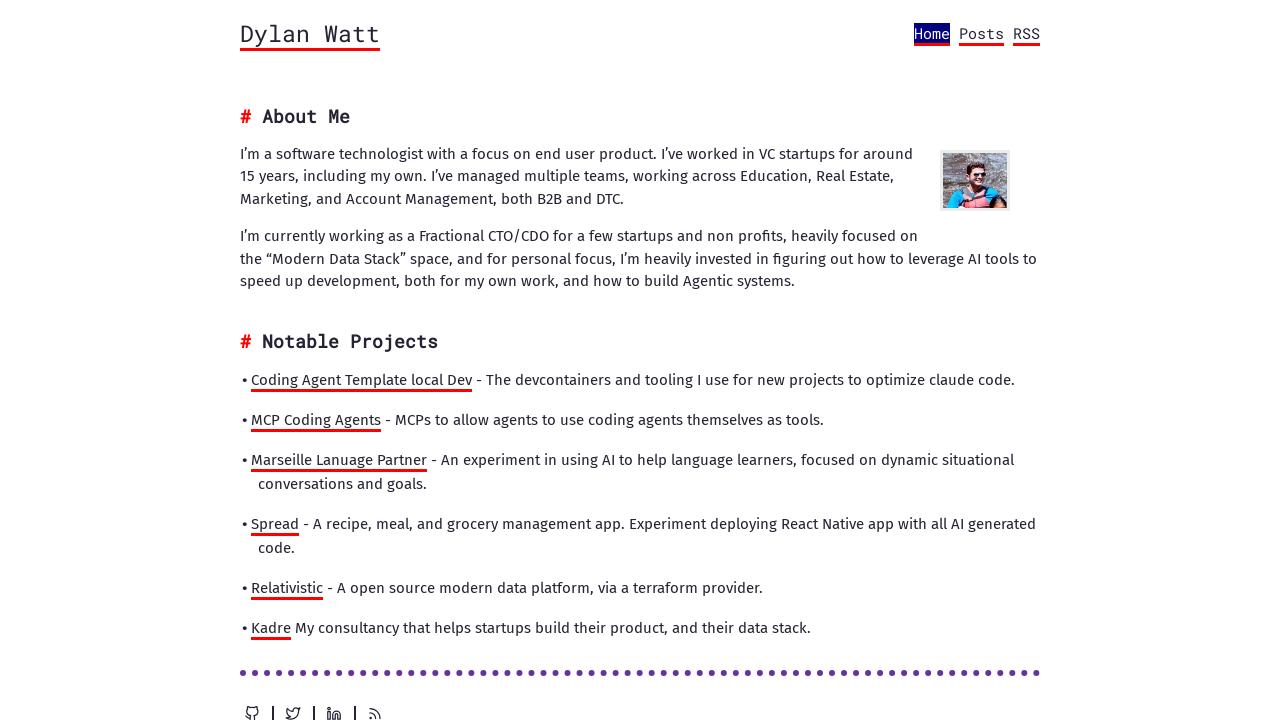